Tests opening multiple links from a footer section in new tabs and retrieving their titles by iterating through footer links in the first column

Starting URL: https://rahulshettyacademy.com/AutomationPractice/

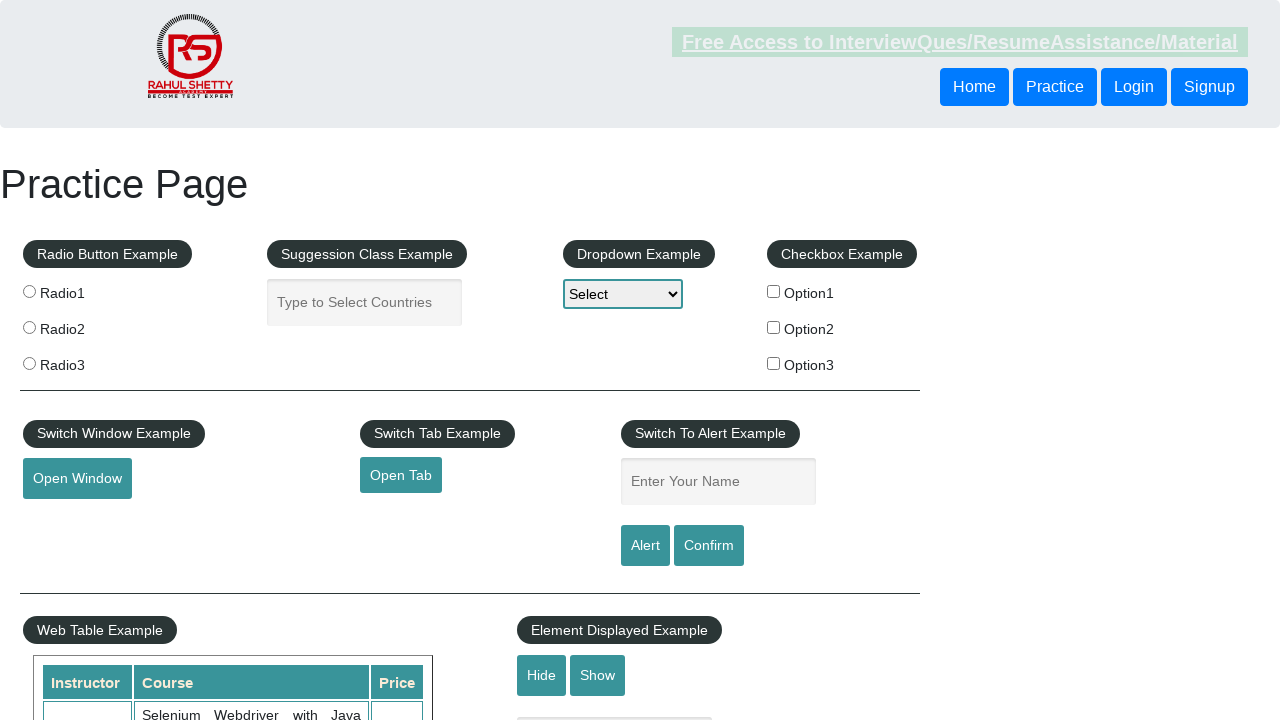

Counted total links on page
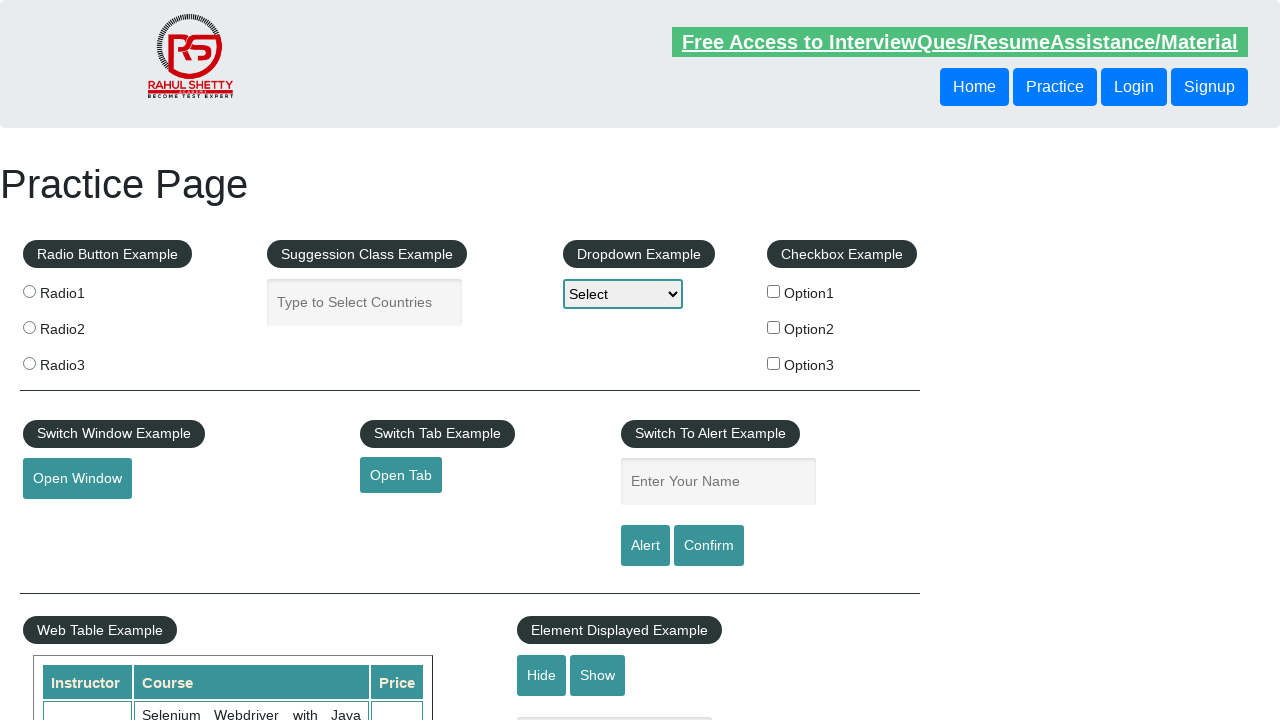

Located footer section
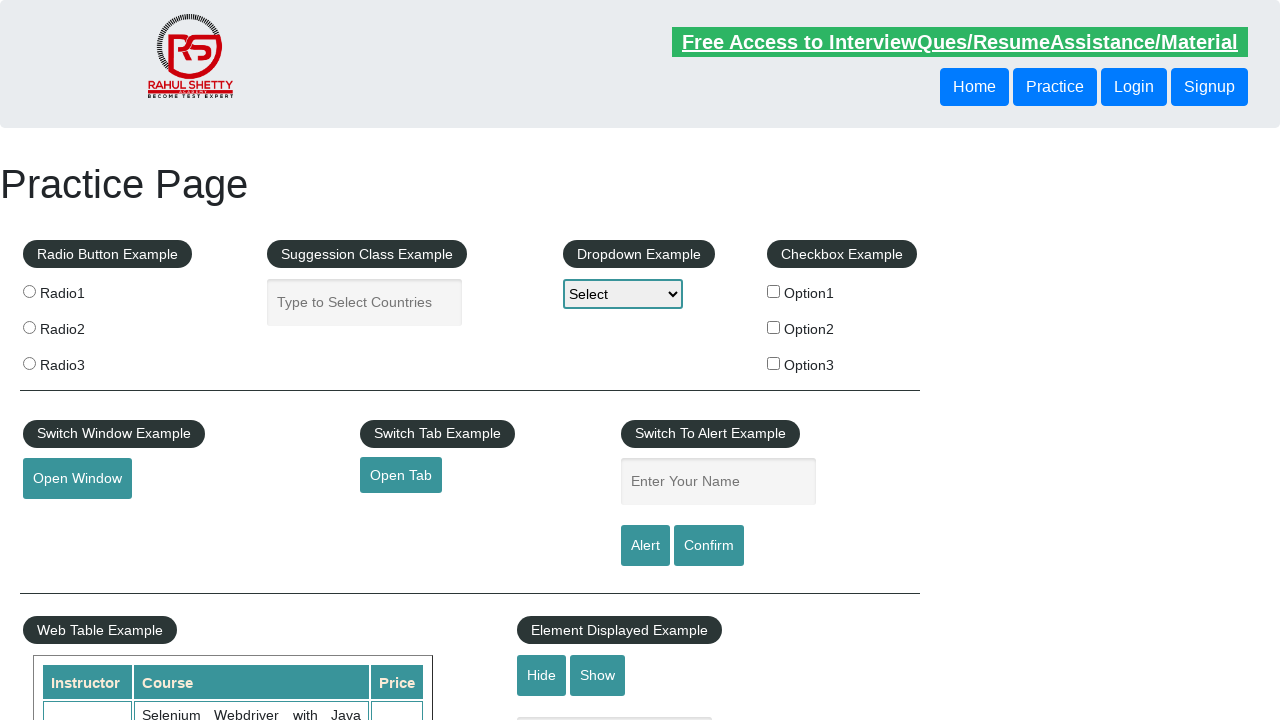

Counted links in footer section
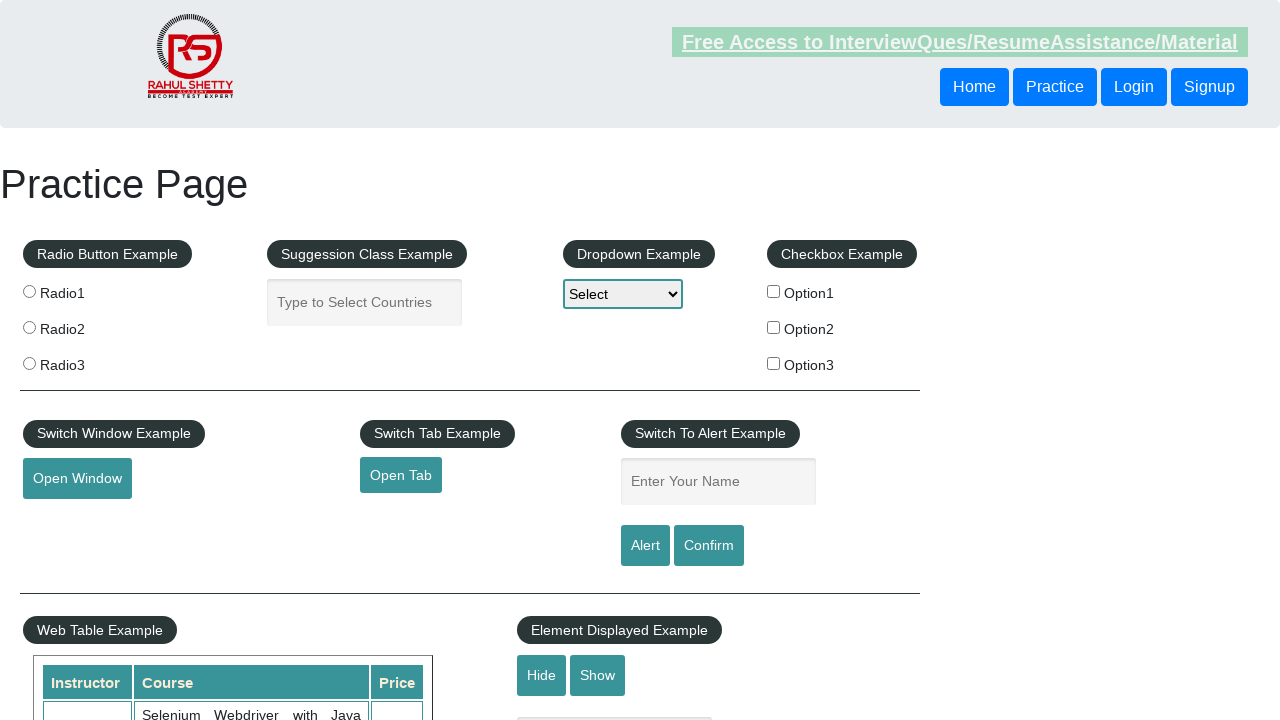

Located first column in footer
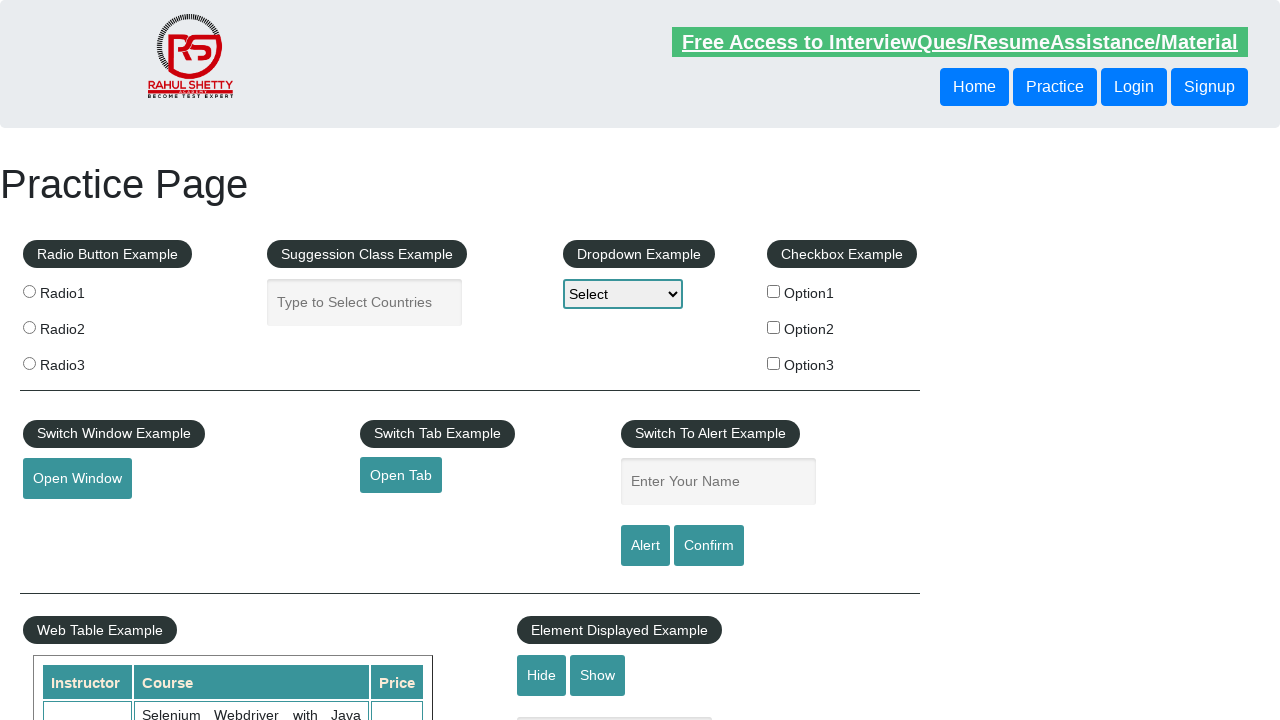

Counted links in first column
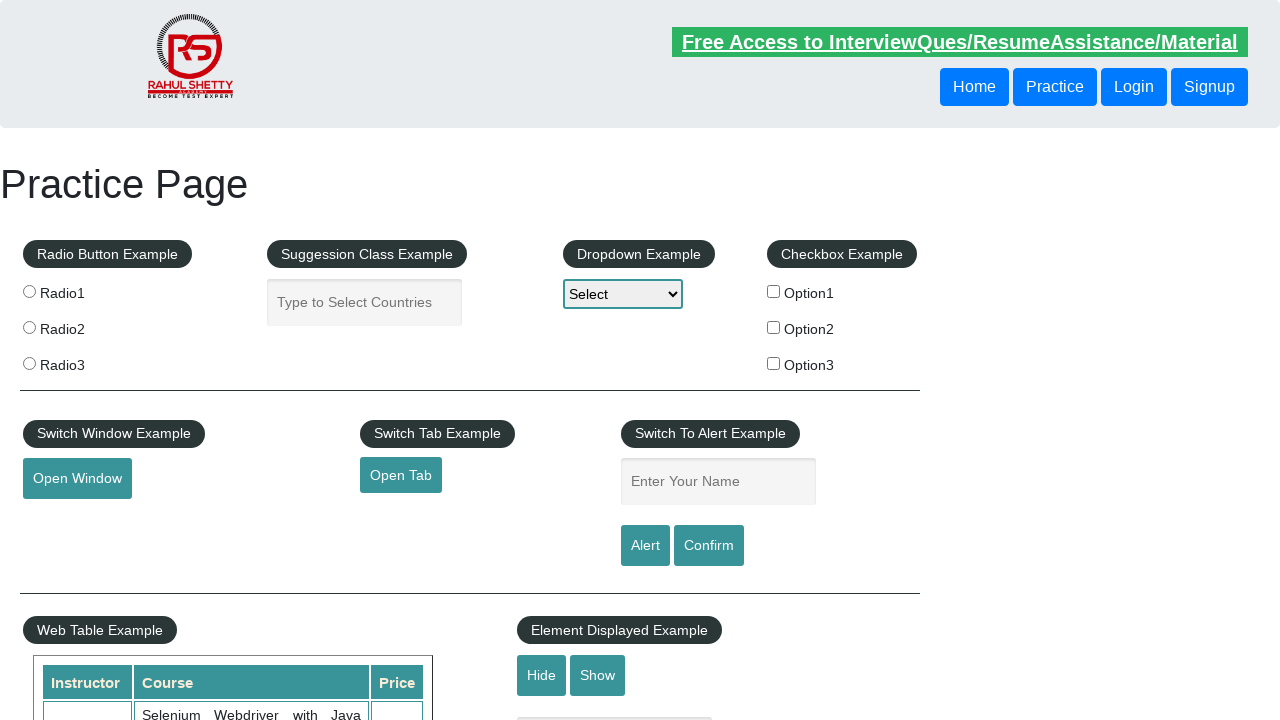

Retrieved all links from first column
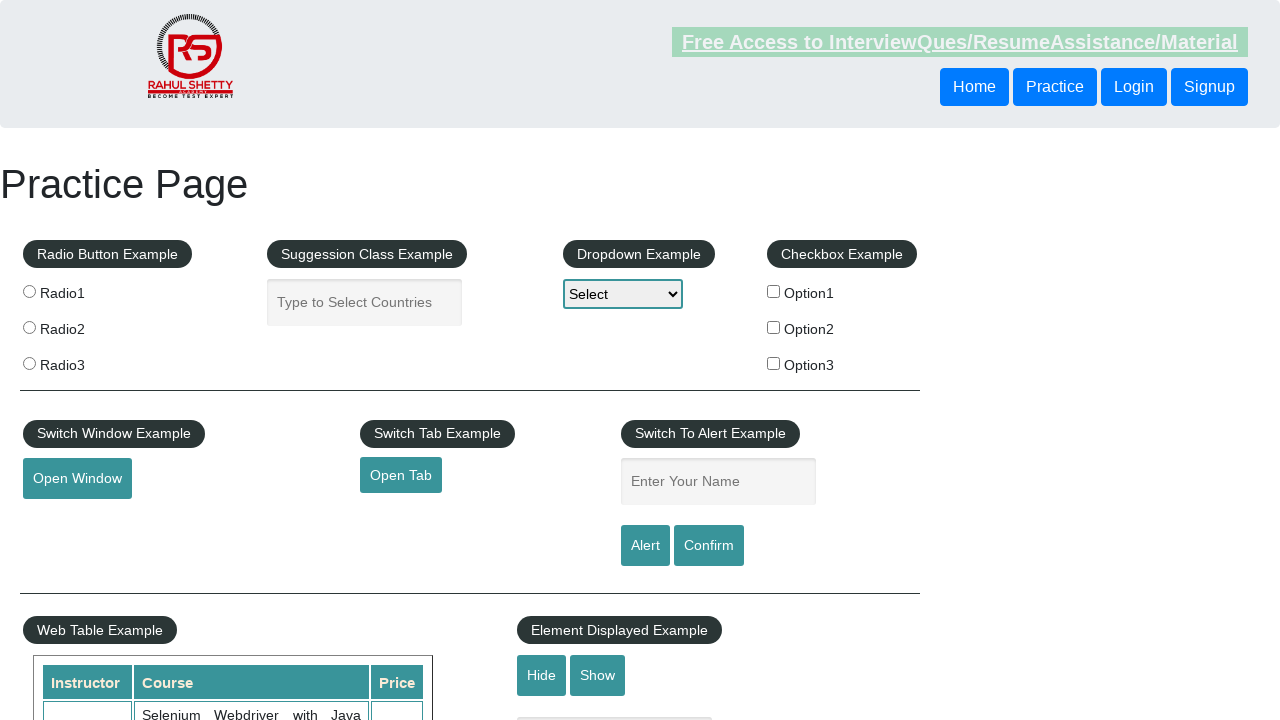

Opened footer link 1 in new tab using Ctrl+Click at (68, 520) on #gf-BIG >> xpath=//table/tbody/tr/td[1]/ul >> a >> nth=1
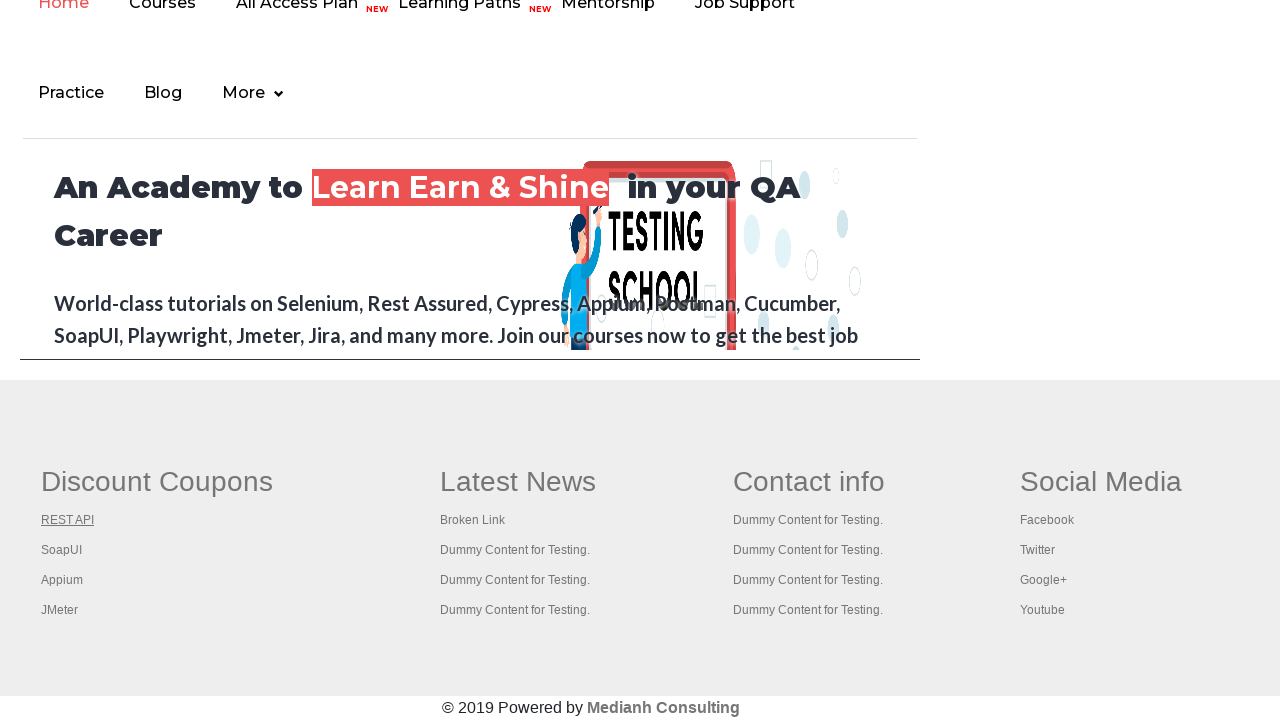

New tab page loaded
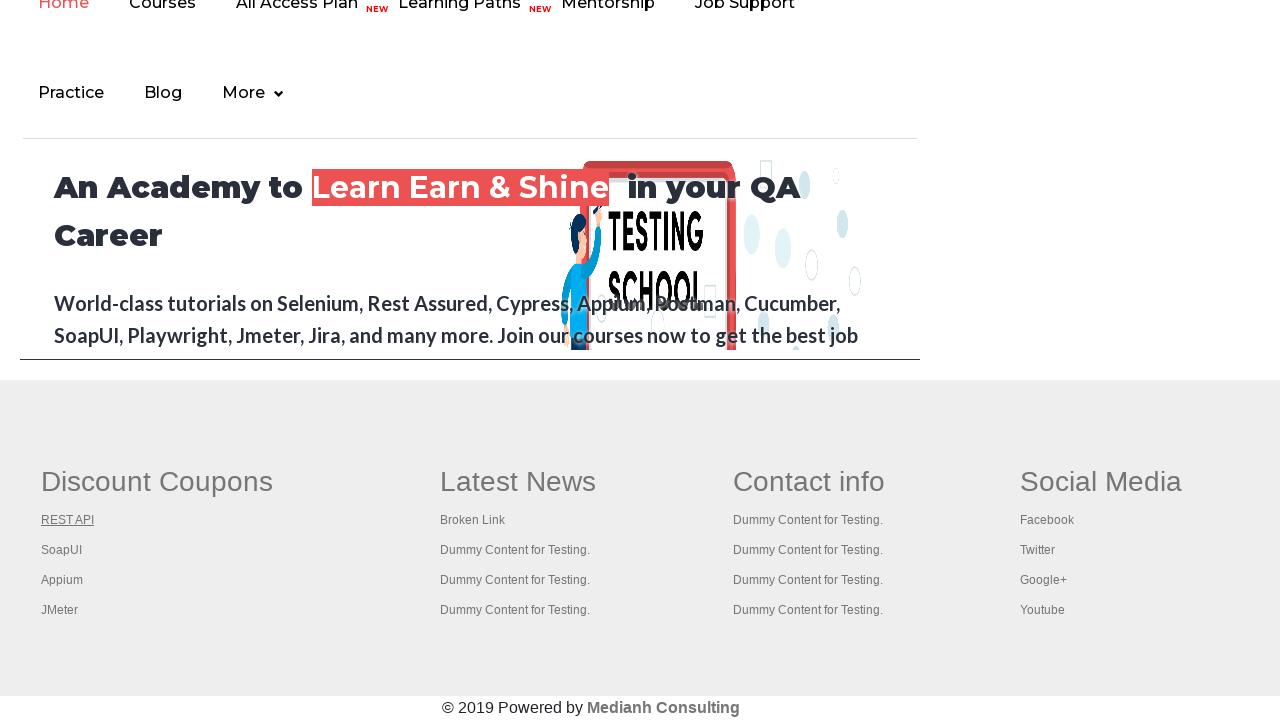

Retrieved title from new tab: REST API Tutorial
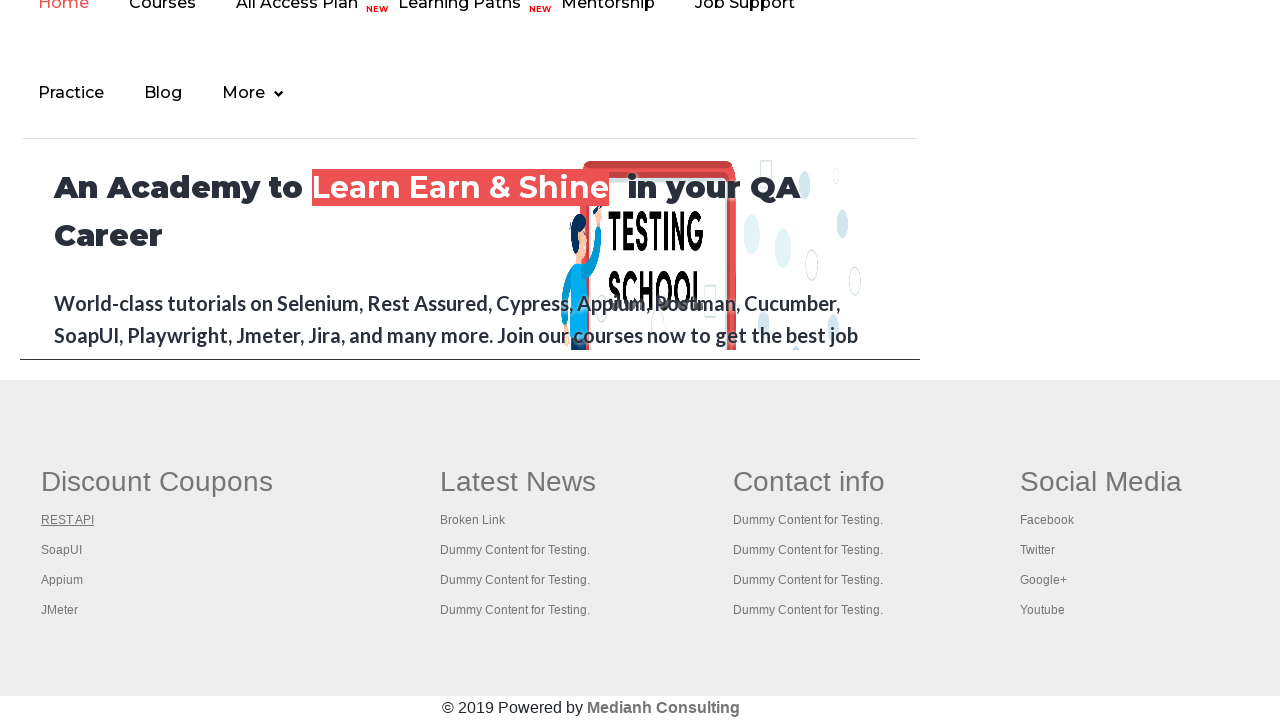

Closed new tab
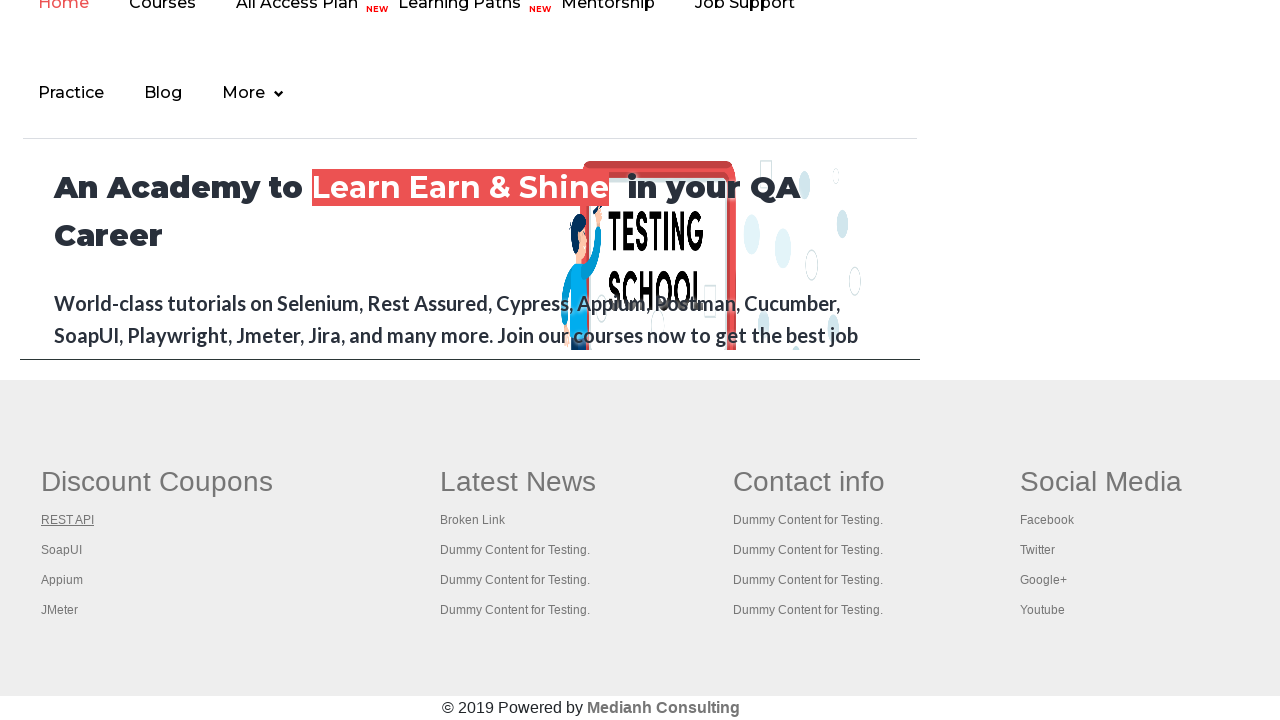

Opened footer link 2 in new tab using Ctrl+Click at (62, 550) on #gf-BIG >> xpath=//table/tbody/tr/td[1]/ul >> a >> nth=2
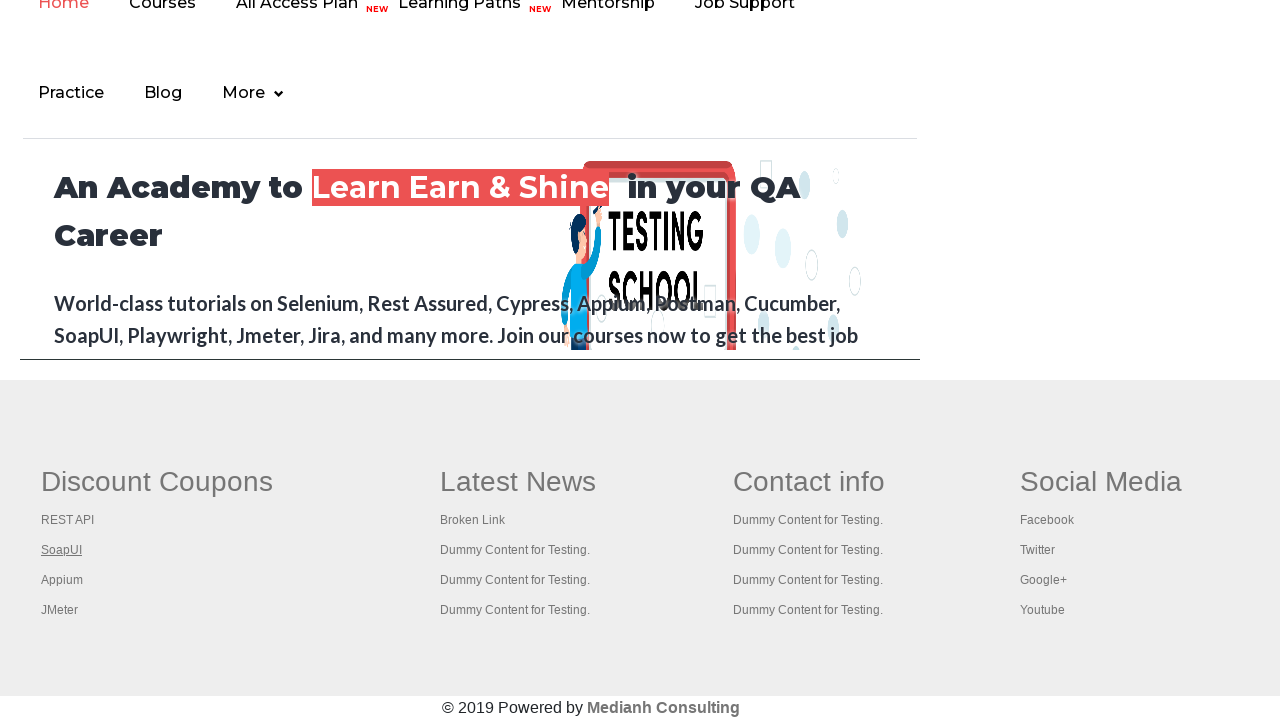

New tab page loaded
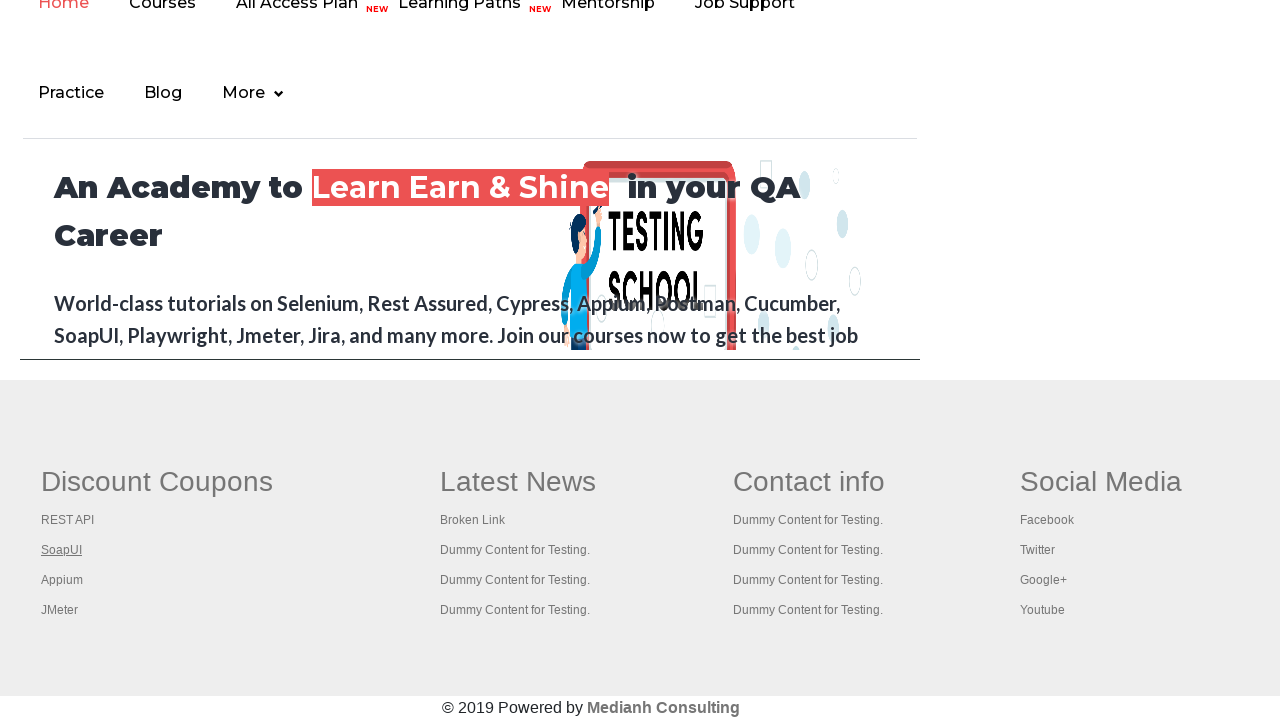

Retrieved title from new tab: The World’s Most Popular API Testing Tool | SoapUI
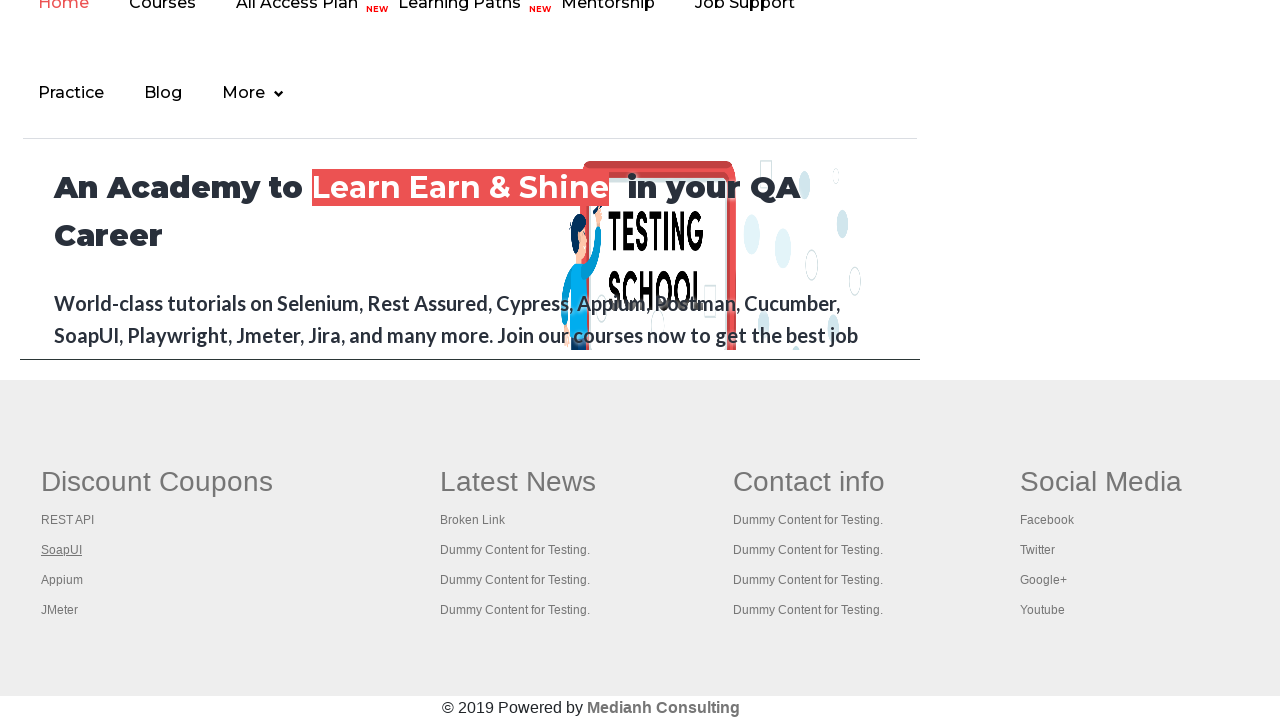

Closed new tab
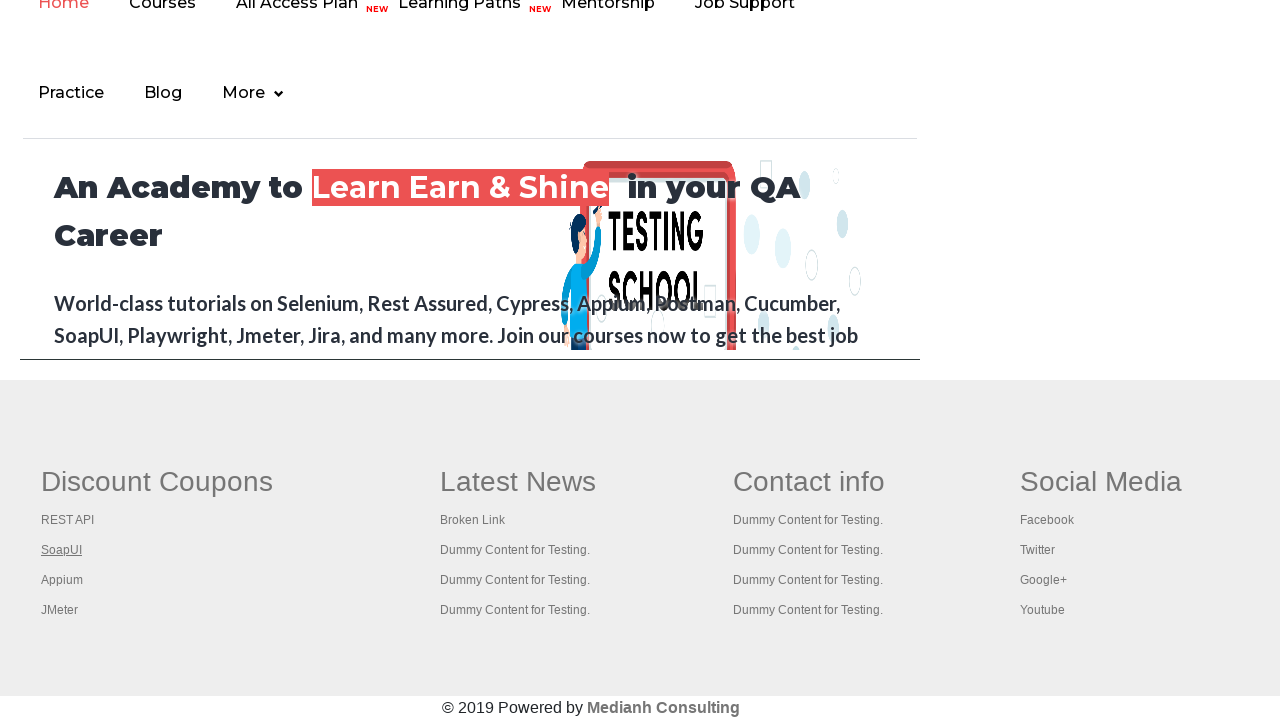

Opened footer link 3 in new tab using Ctrl+Click at (62, 580) on #gf-BIG >> xpath=//table/tbody/tr/td[1]/ul >> a >> nth=3
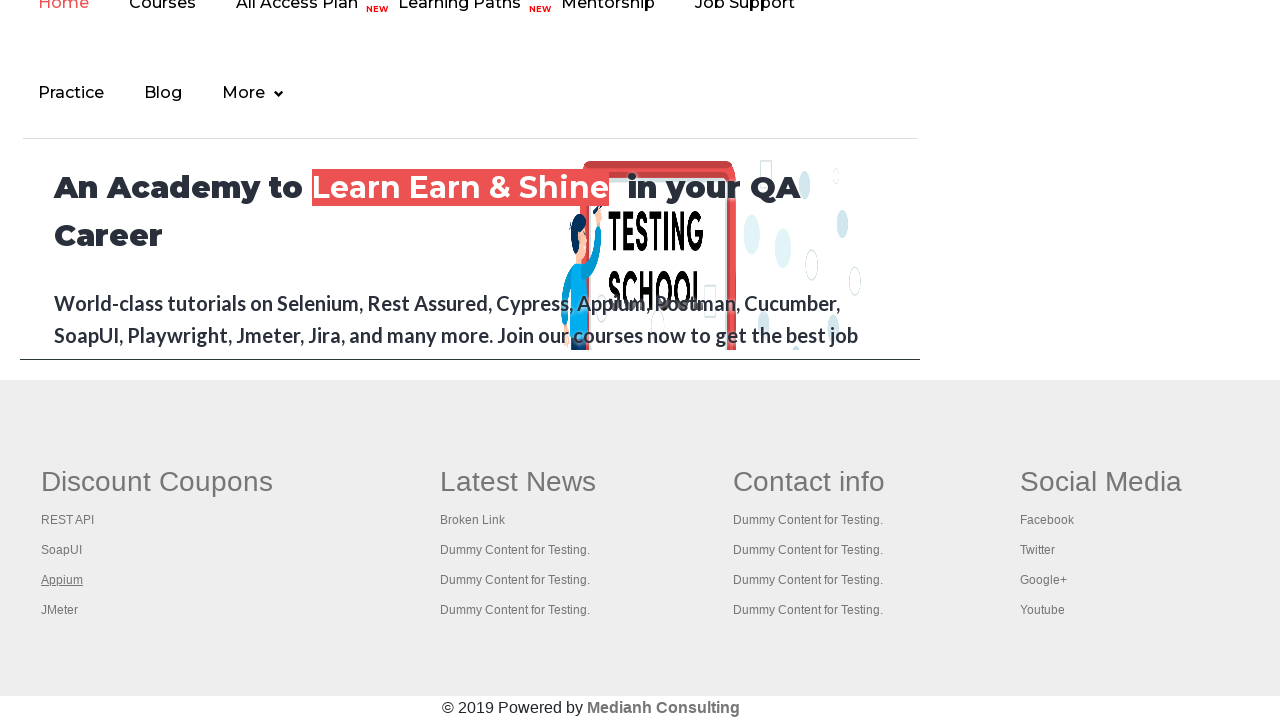

New tab page loaded
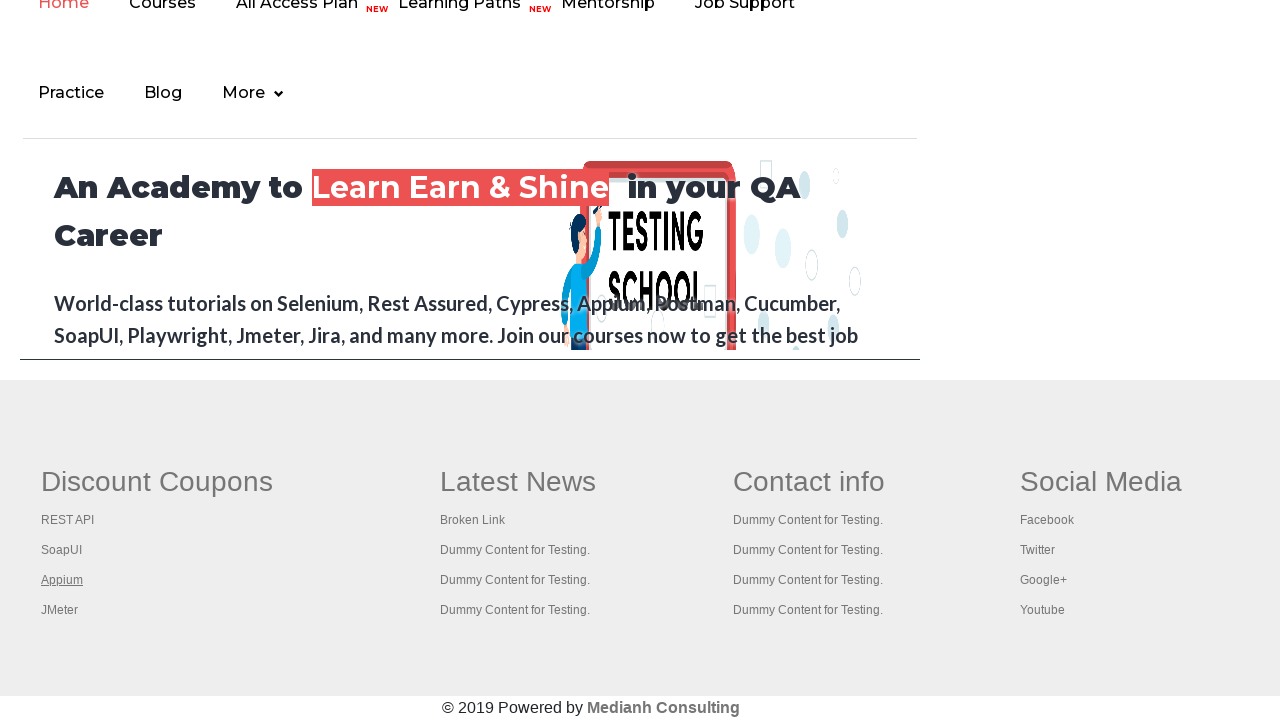

Retrieved title from new tab: 
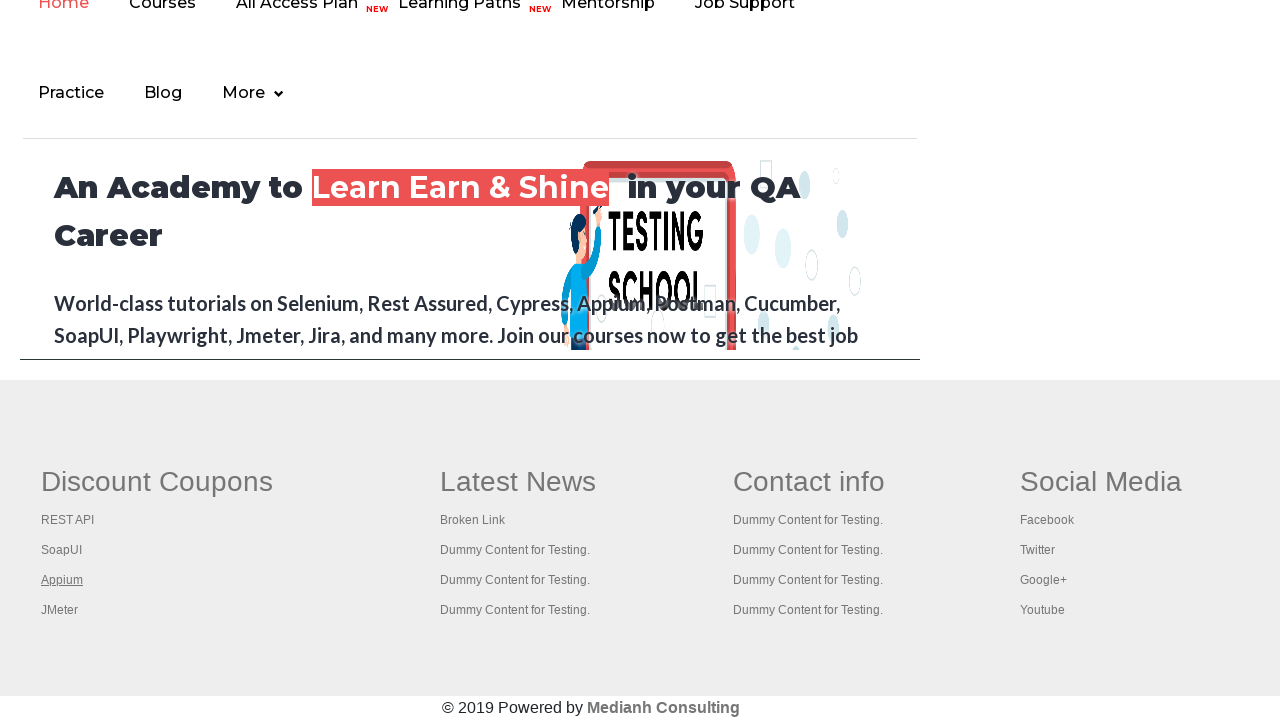

Closed new tab
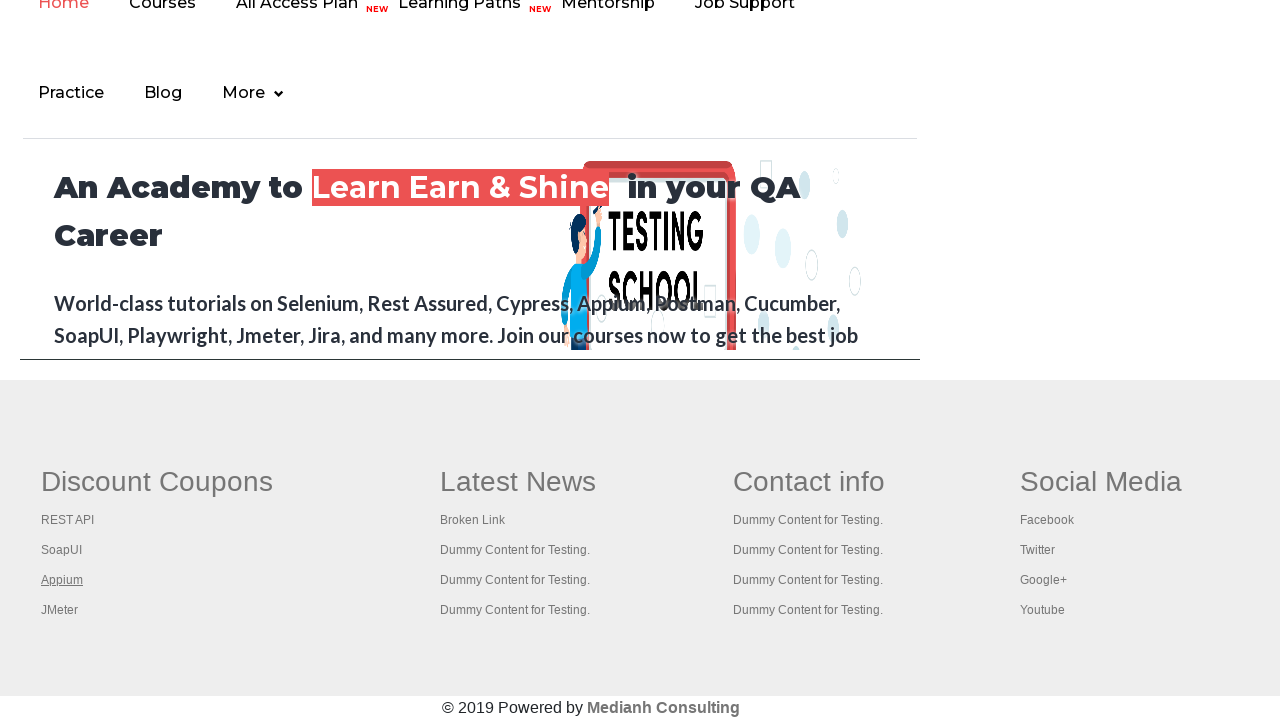

Opened footer link 4 in new tab using Ctrl+Click at (60, 610) on #gf-BIG >> xpath=//table/tbody/tr/td[1]/ul >> a >> nth=4
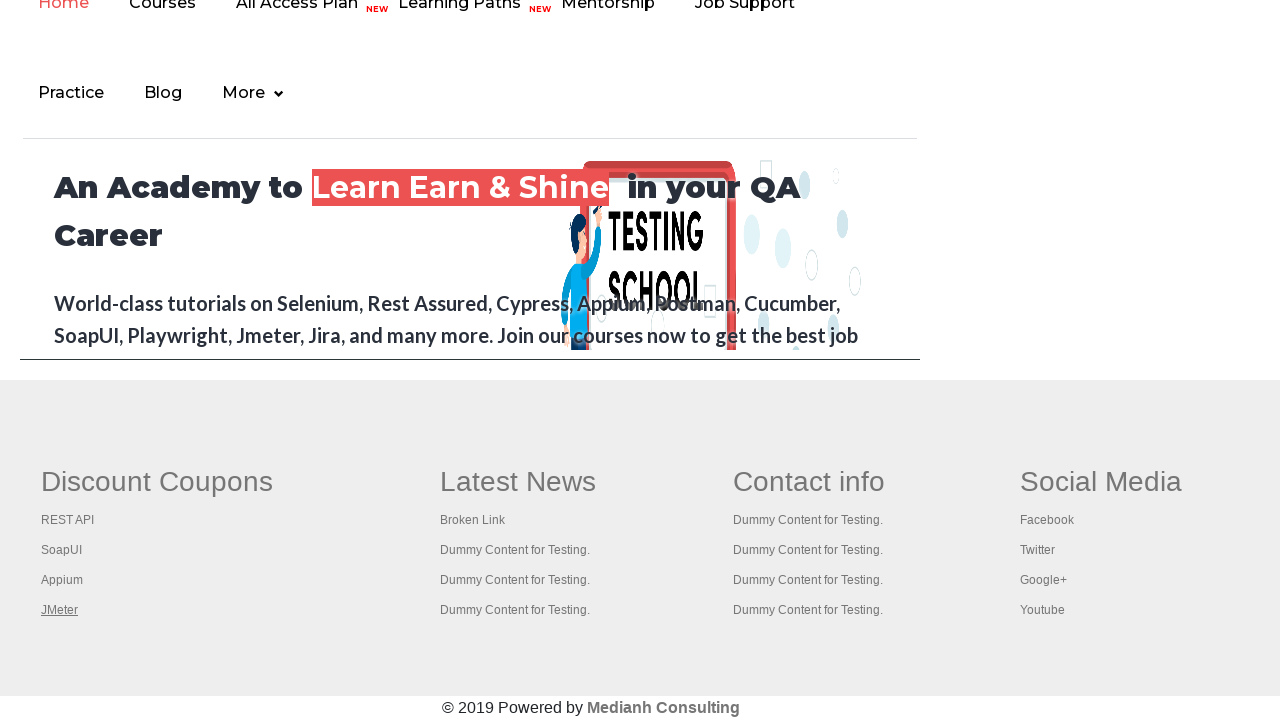

New tab page loaded
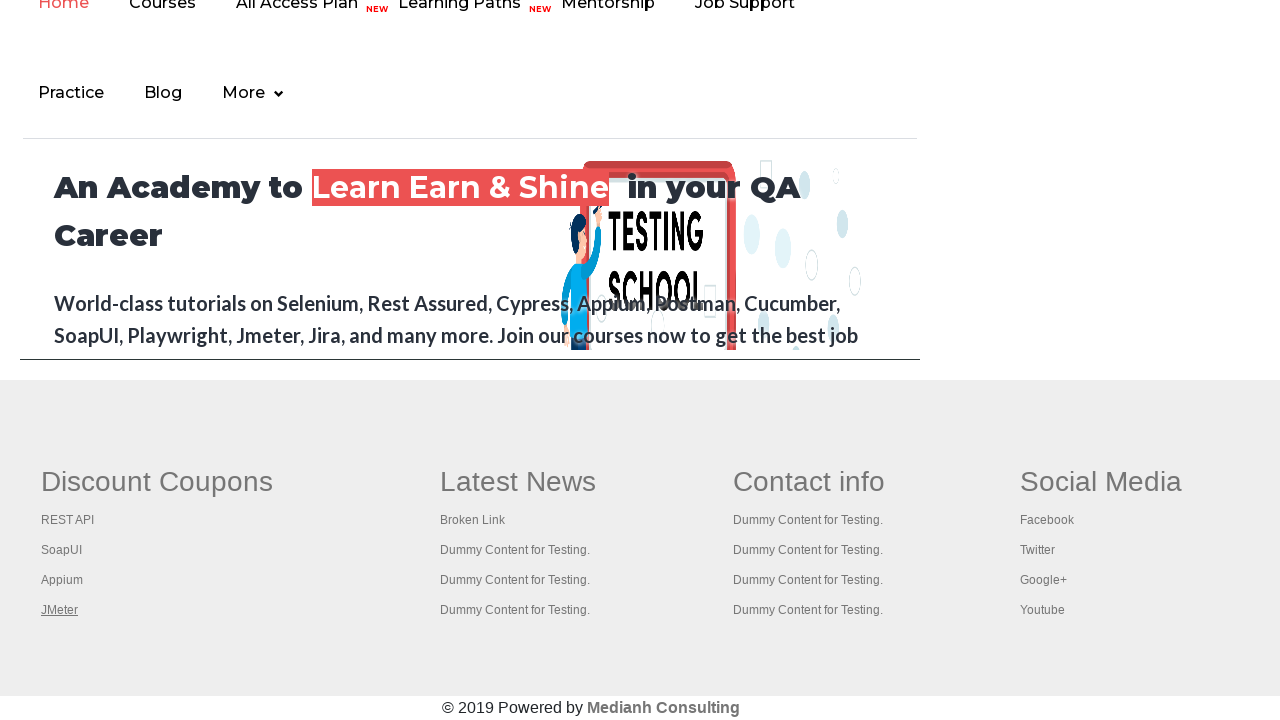

Retrieved title from new tab: Apache JMeter - Apache JMeter™
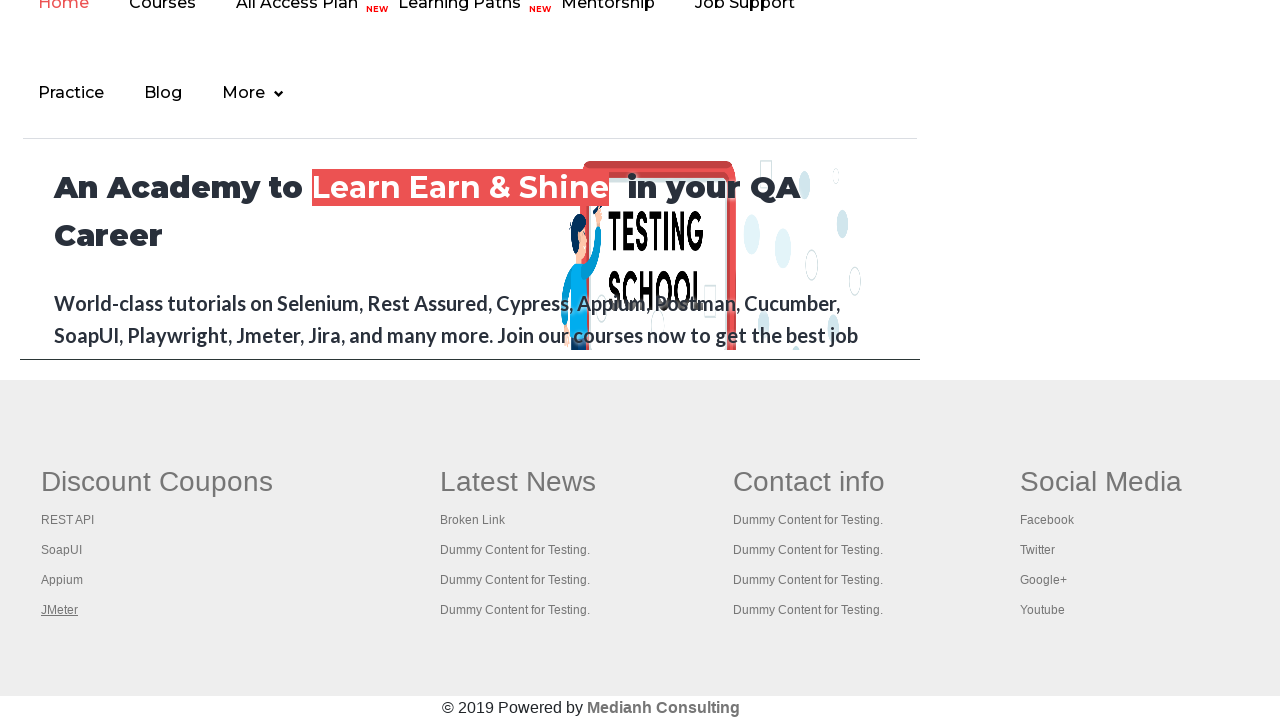

Closed new tab
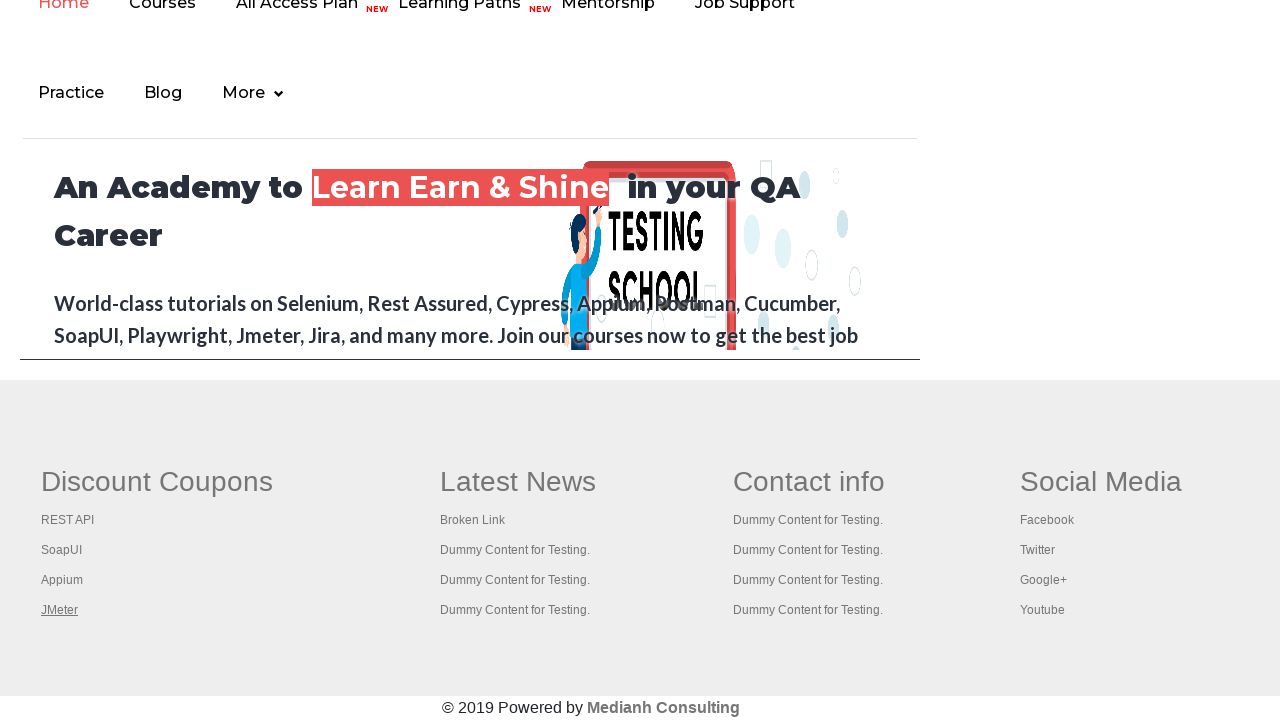

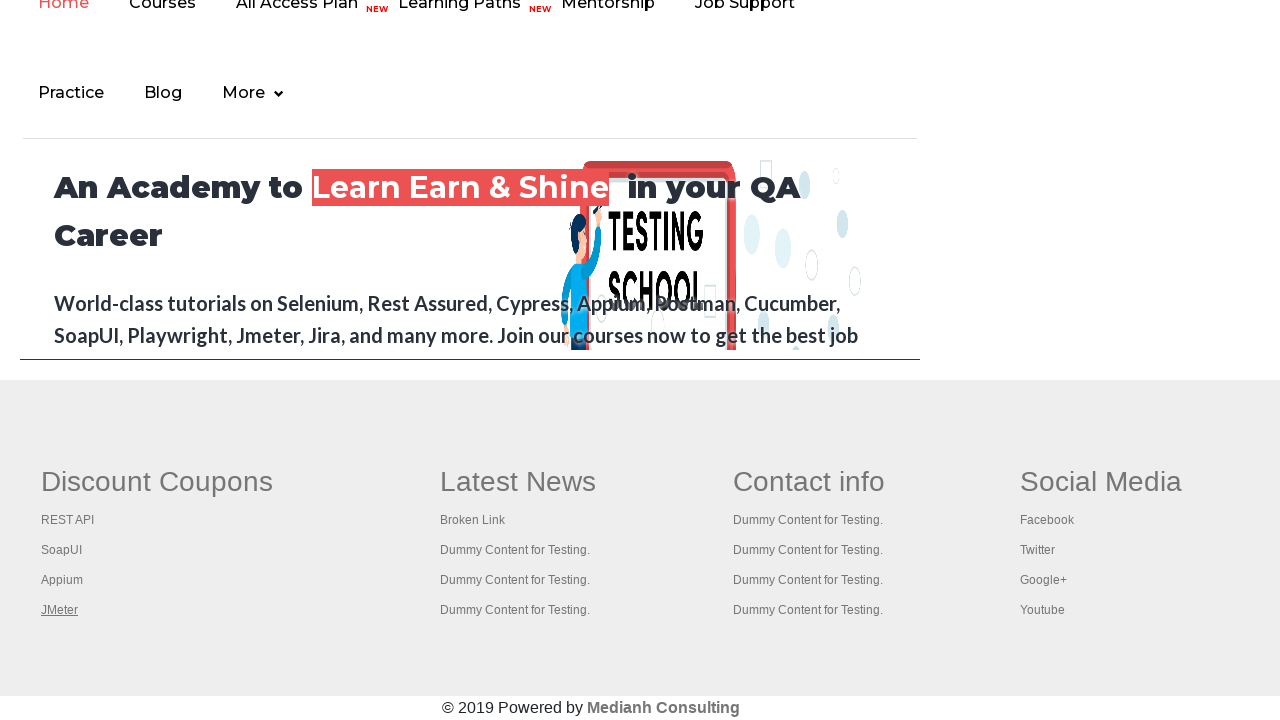